Tests right-click (context click) functionality on the double-click button element on the DemoQA buttons page.

Starting URL: https://demoqa.com/buttons

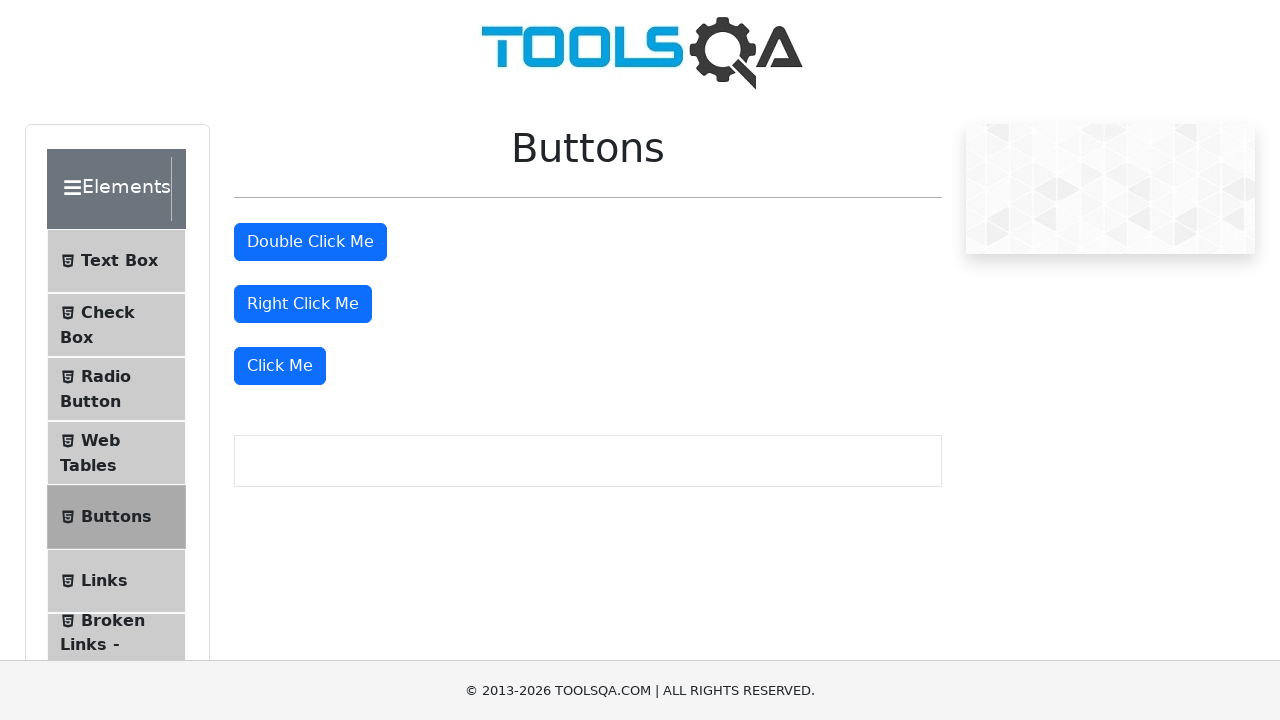

Located the double-click button element
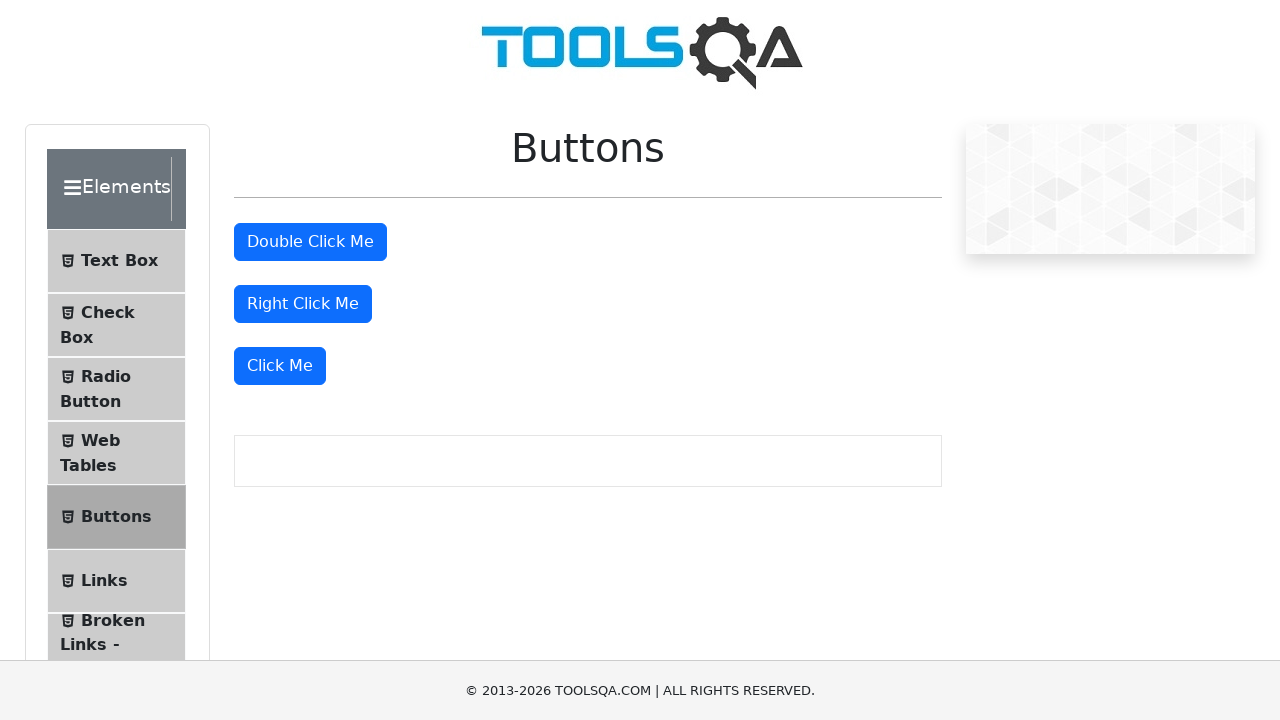

Performed right-click (context click) on the double-click button at (310, 242) on xpath=//*[@id='doubleClickBtn']
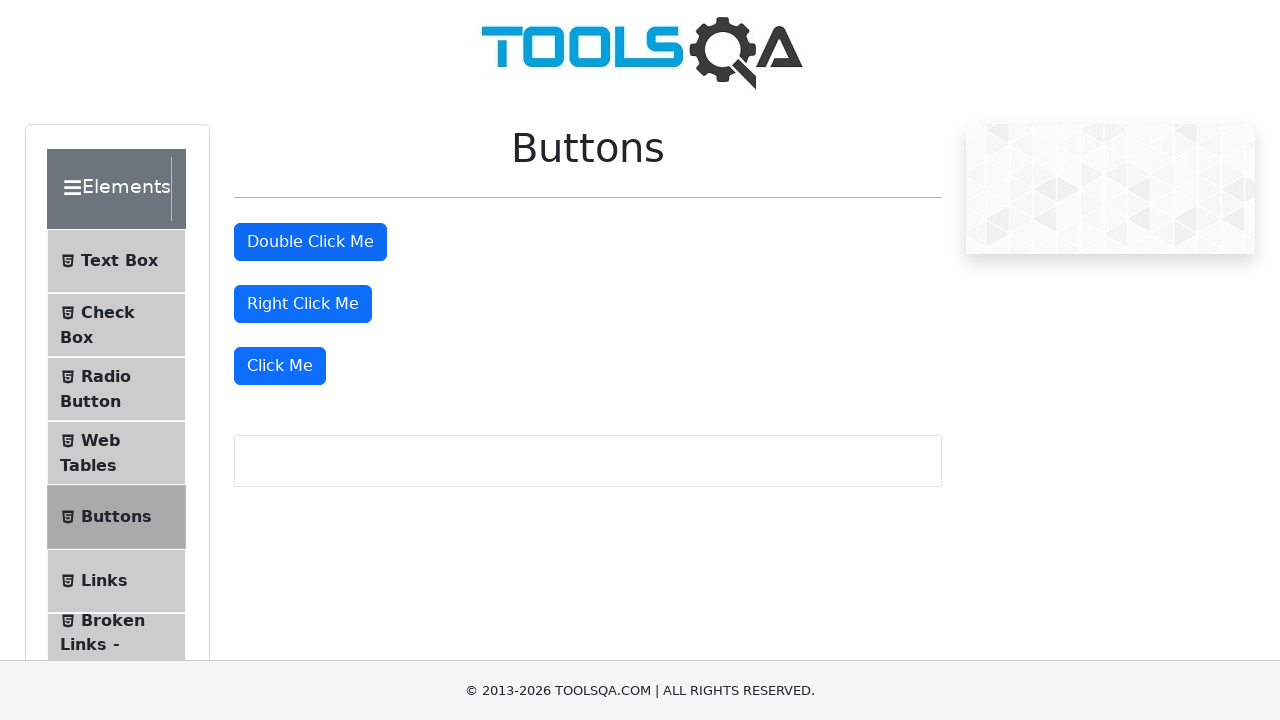

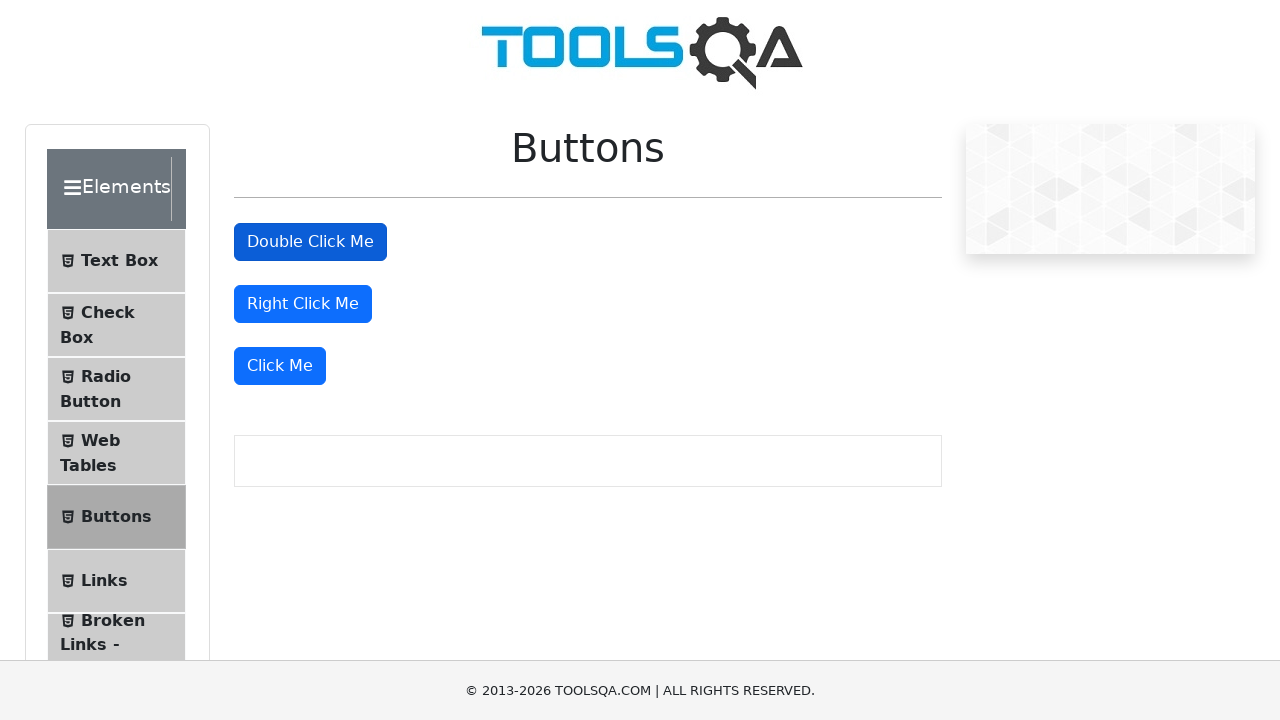